Tests e-commerce functionality by navigating to a laptop product, adding it to cart, and accepting the confirmation alert

Starting URL: https://www.demoblaze.com/index.html

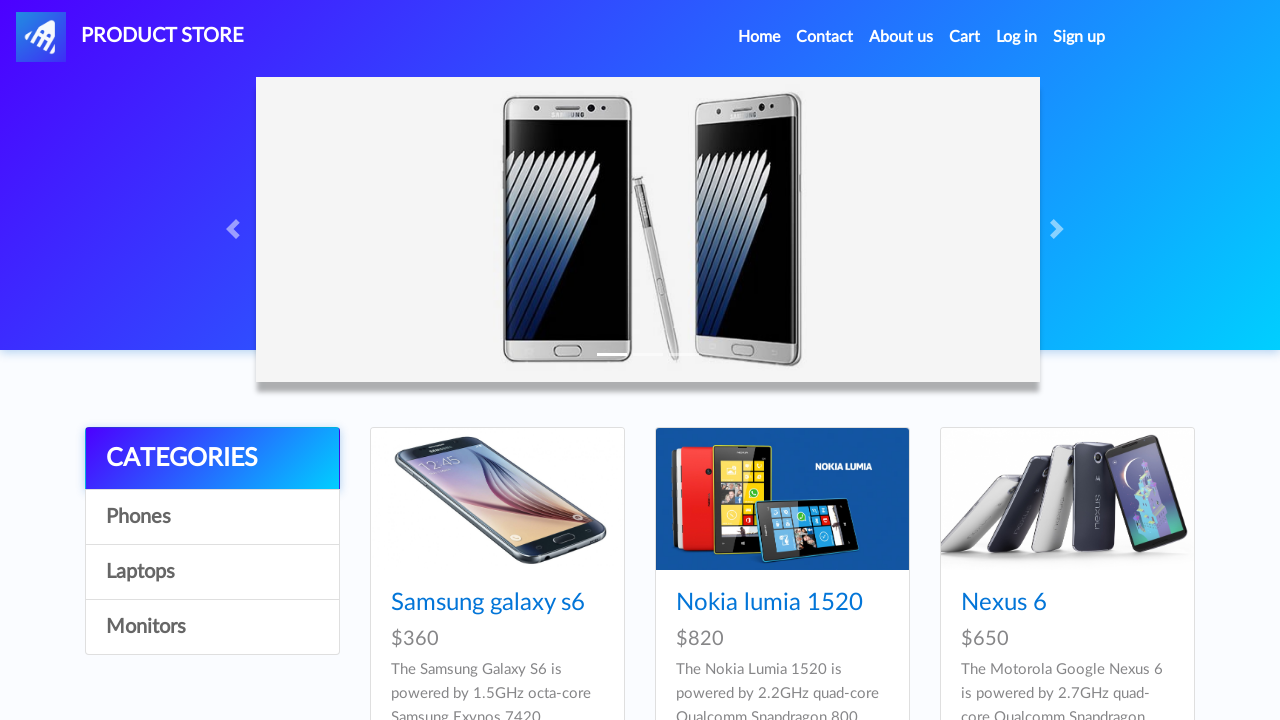

Clicked on Laptops category at (212, 572) on text=Laptops
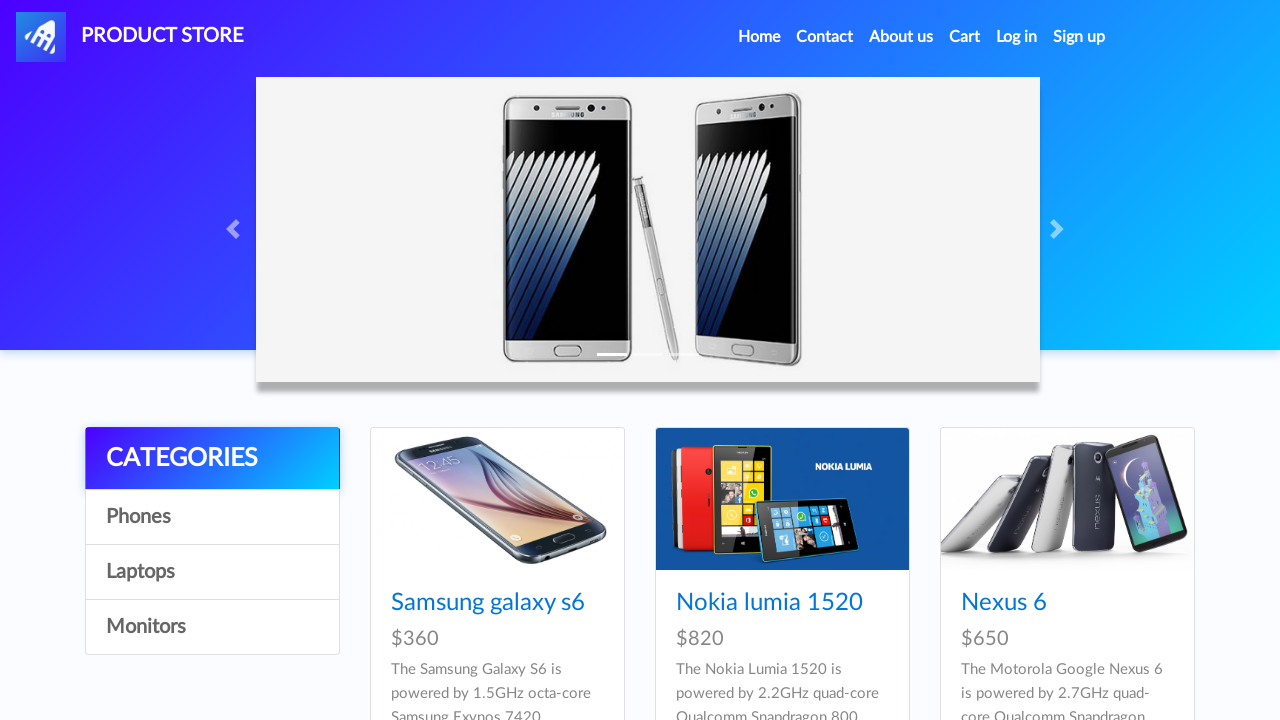

Waited for Sony vaio i5 product to load
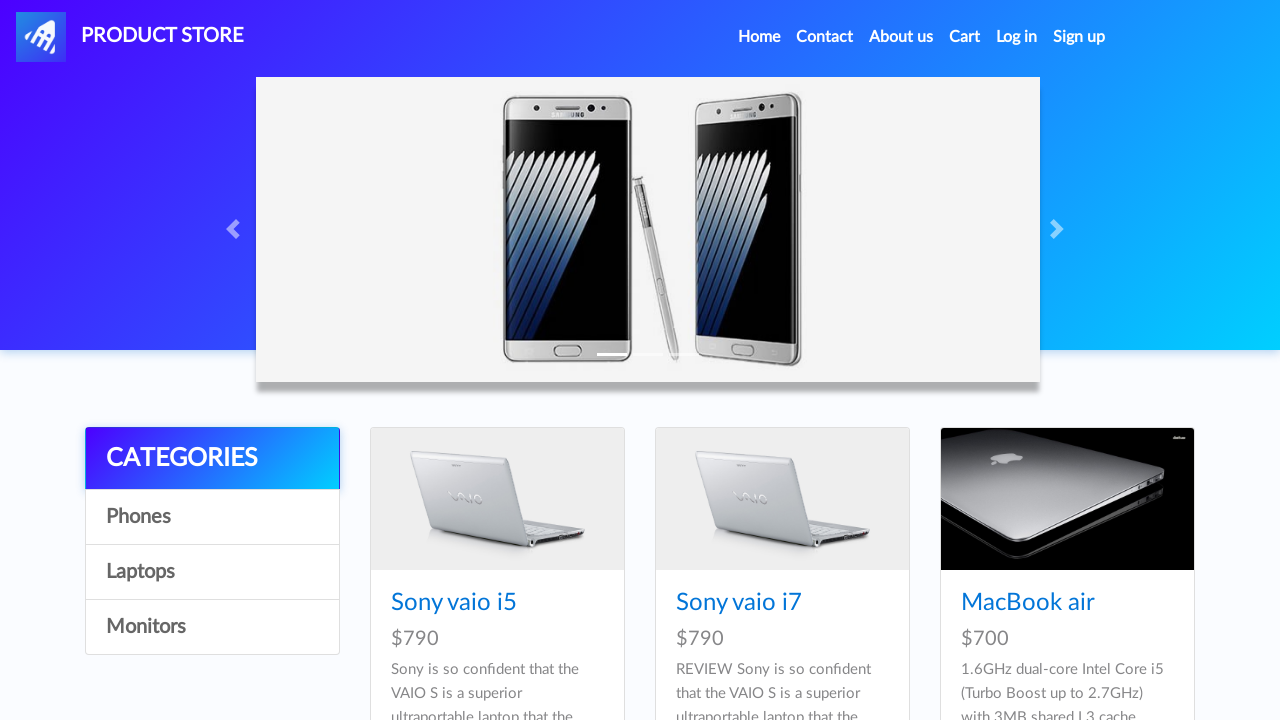

Clicked on Sony vaio i5 product at (454, 603) on text=Sony vaio i5
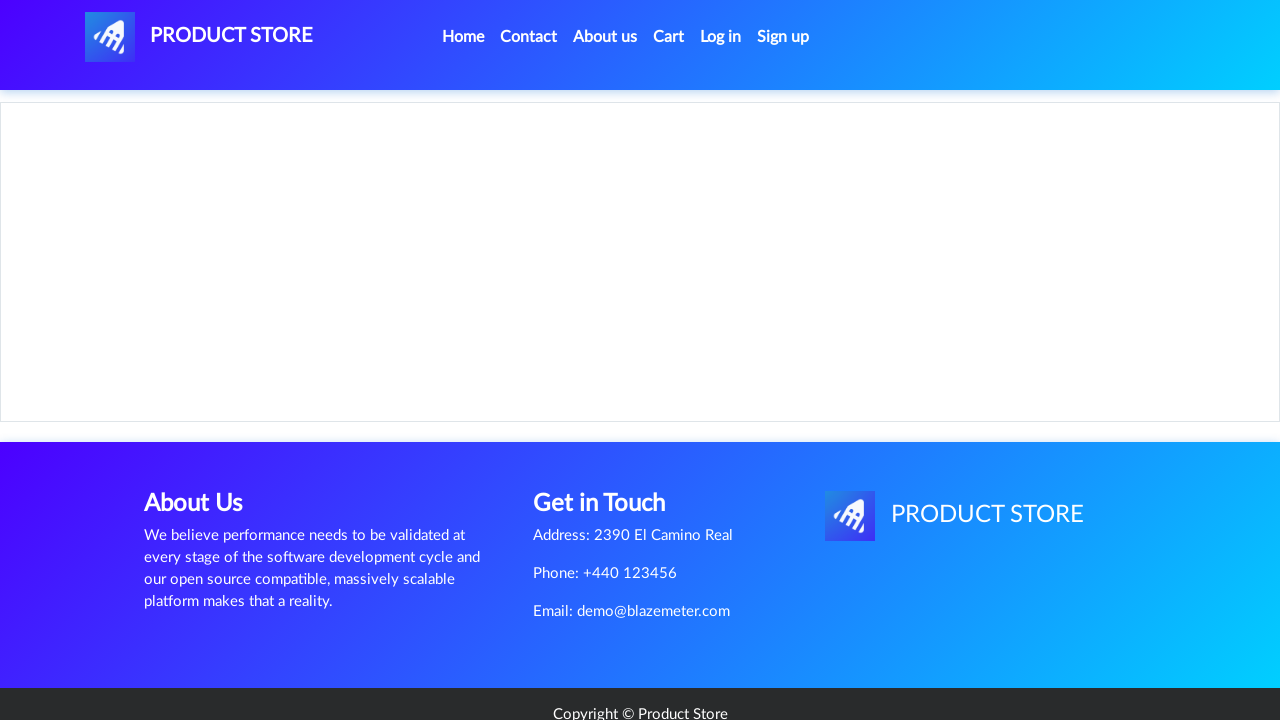

Clicked Add to cart button at (610, 440) on text=Add to cart
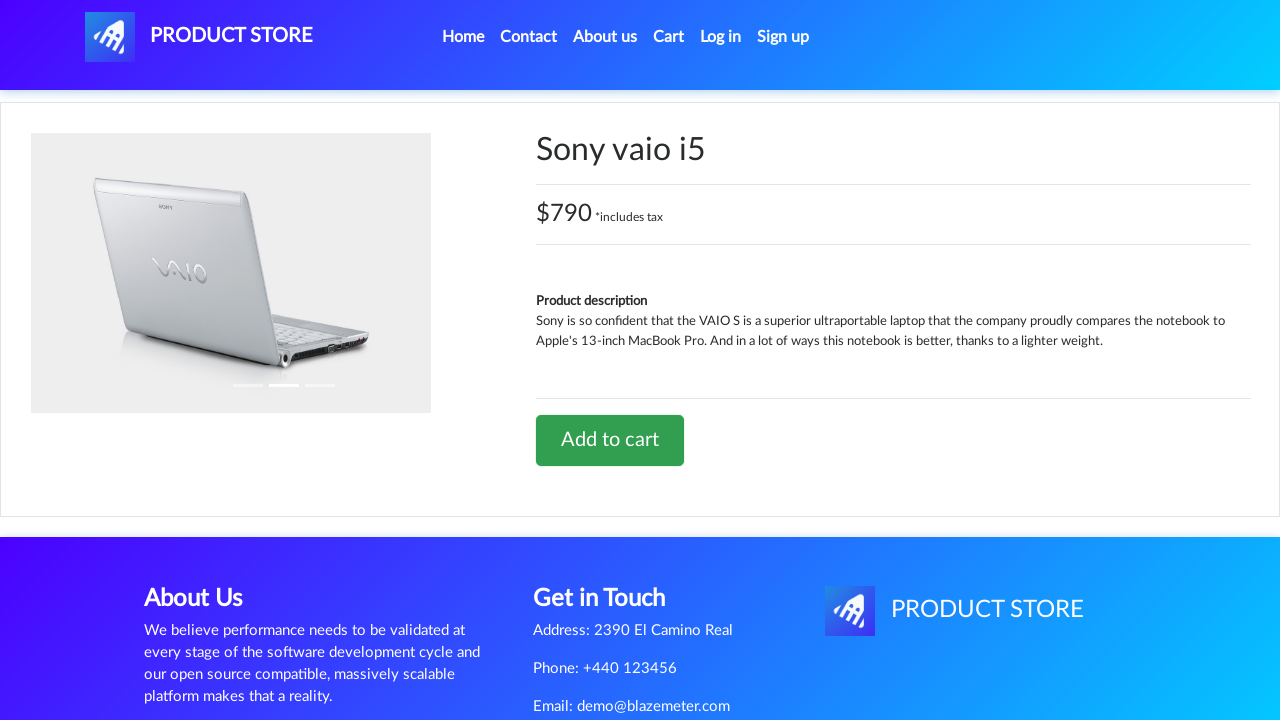

Set up dialog handler to accept confirmation alert
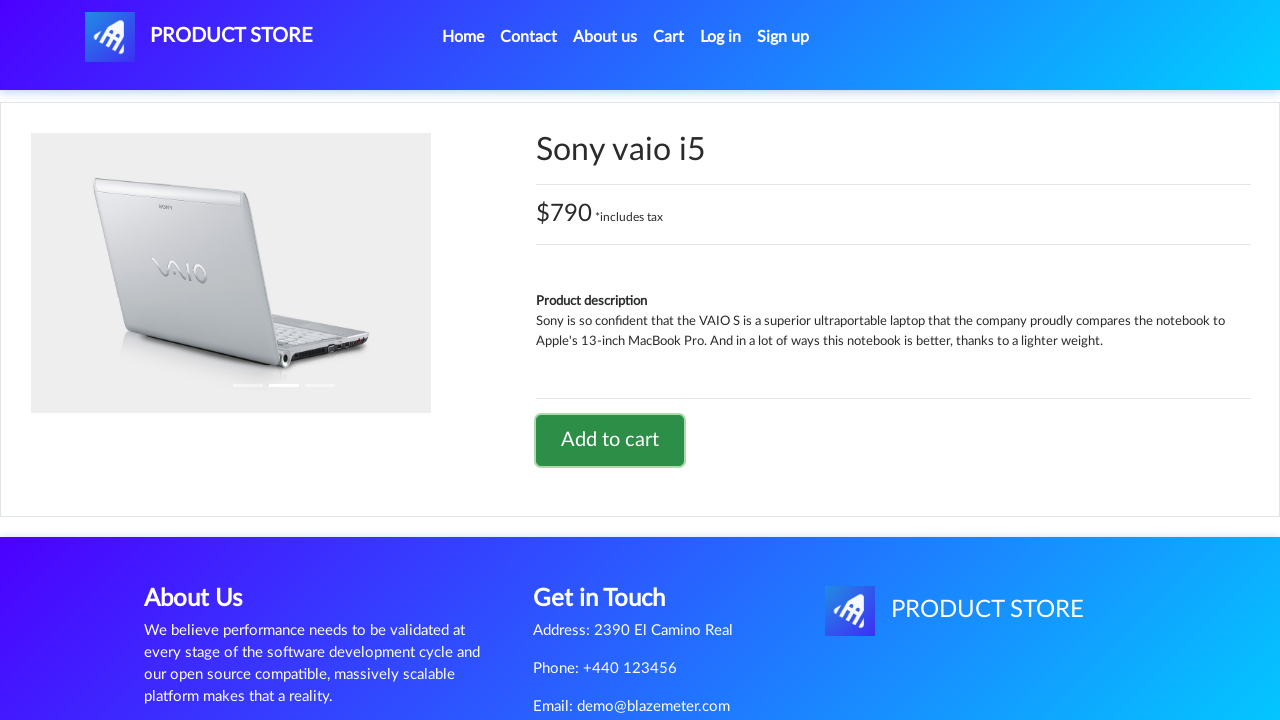

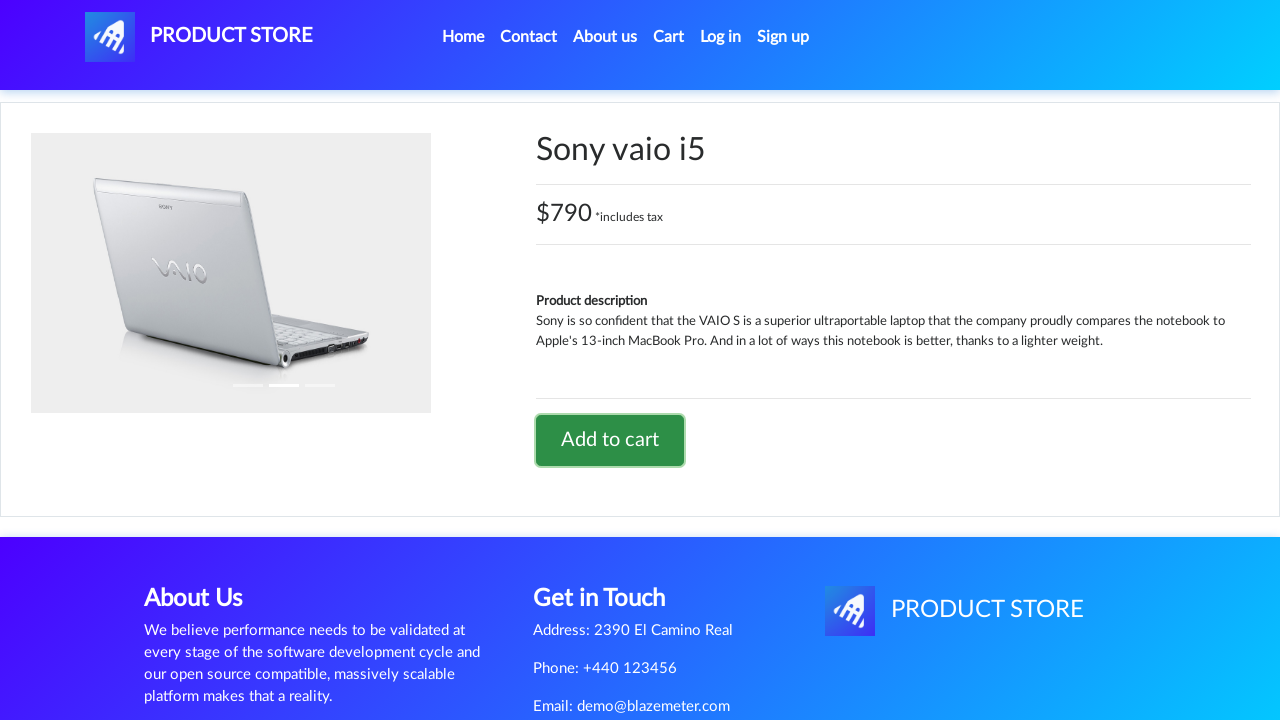